Tests opting out of A/B testing by adding an opt-out cookie before visiting the A/B test page, then navigating to the test page to verify opt-out.

Starting URL: http://the-internet.herokuapp.com

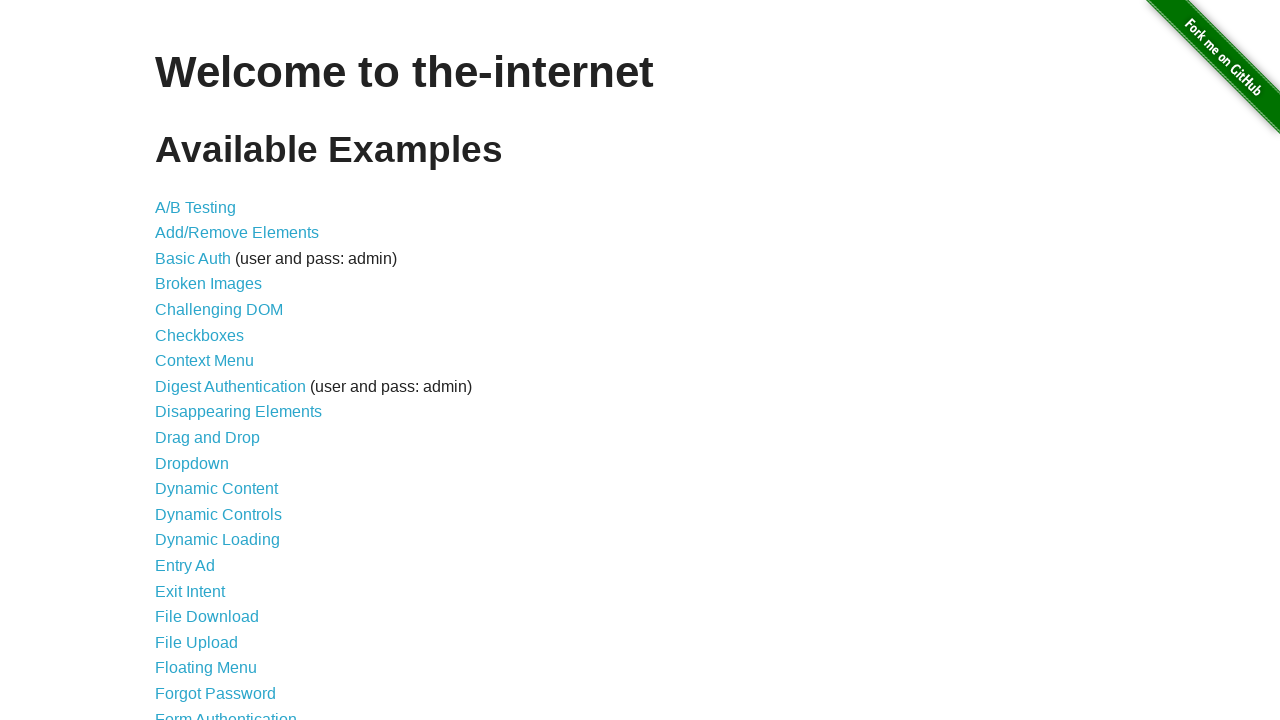

Added optimizelyOptOut cookie to opt out of A/B testing
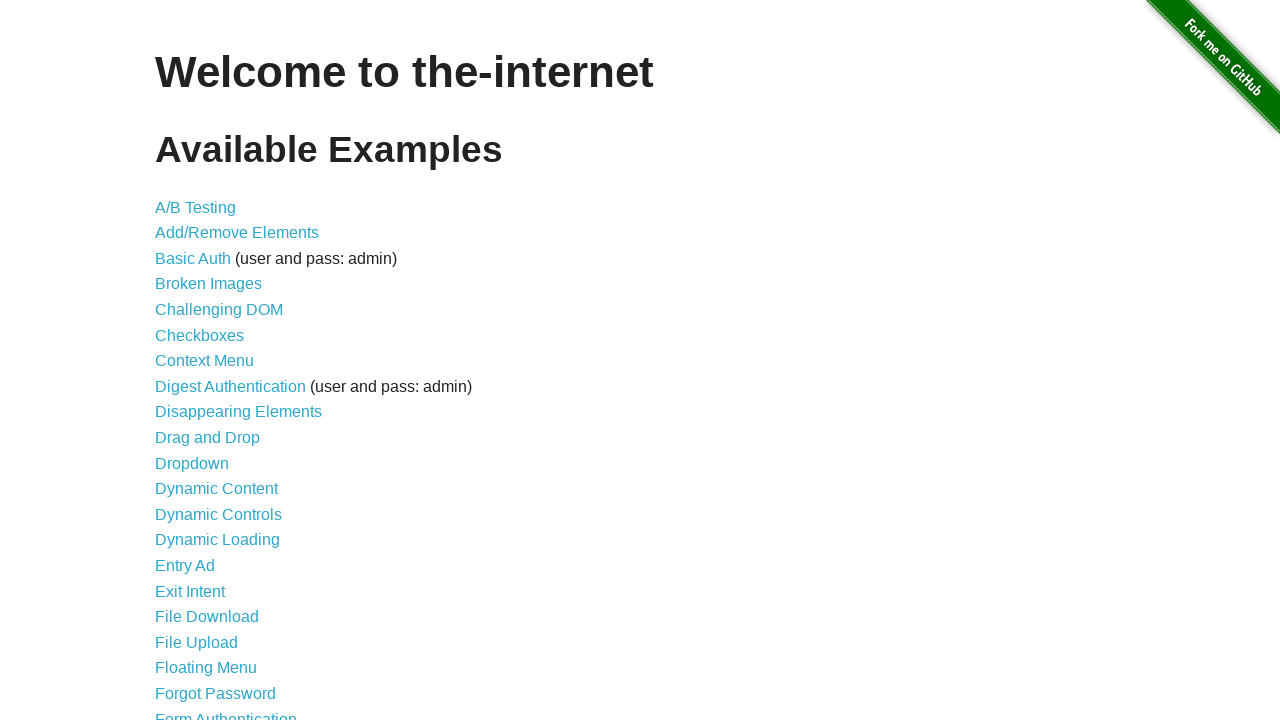

Navigated to A/B test page
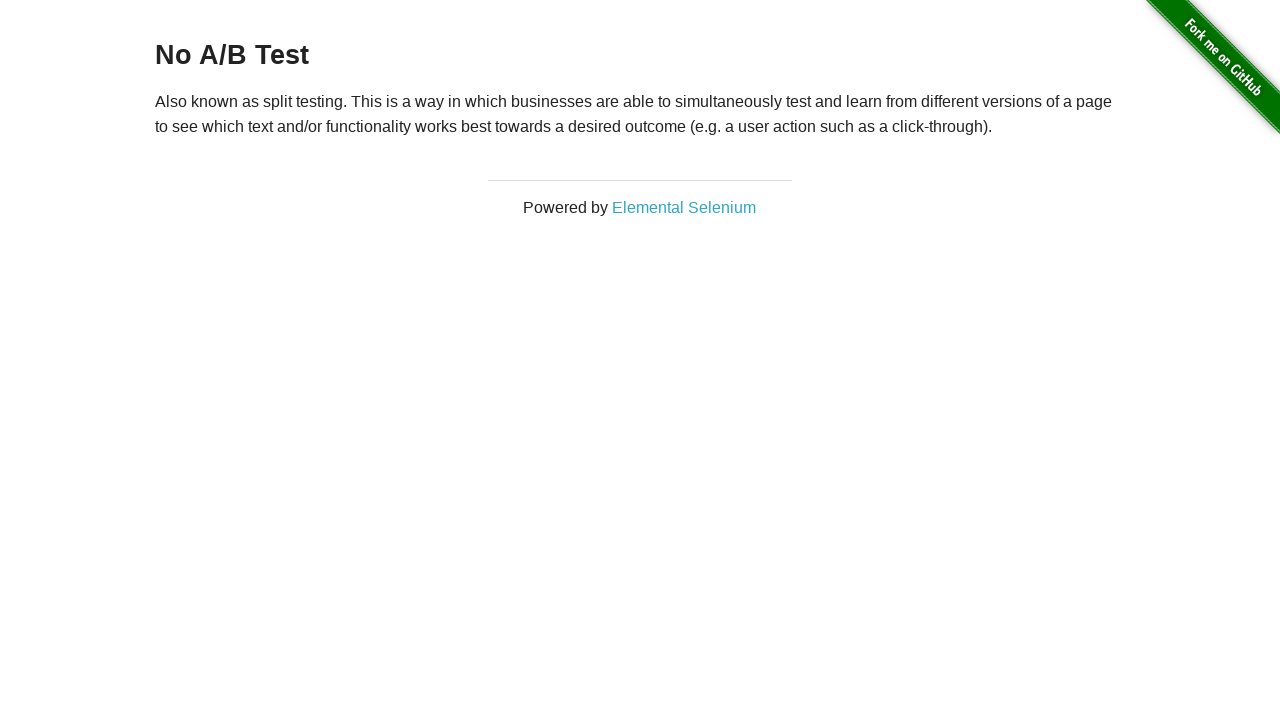

Retrieved heading text to verify opt-out status
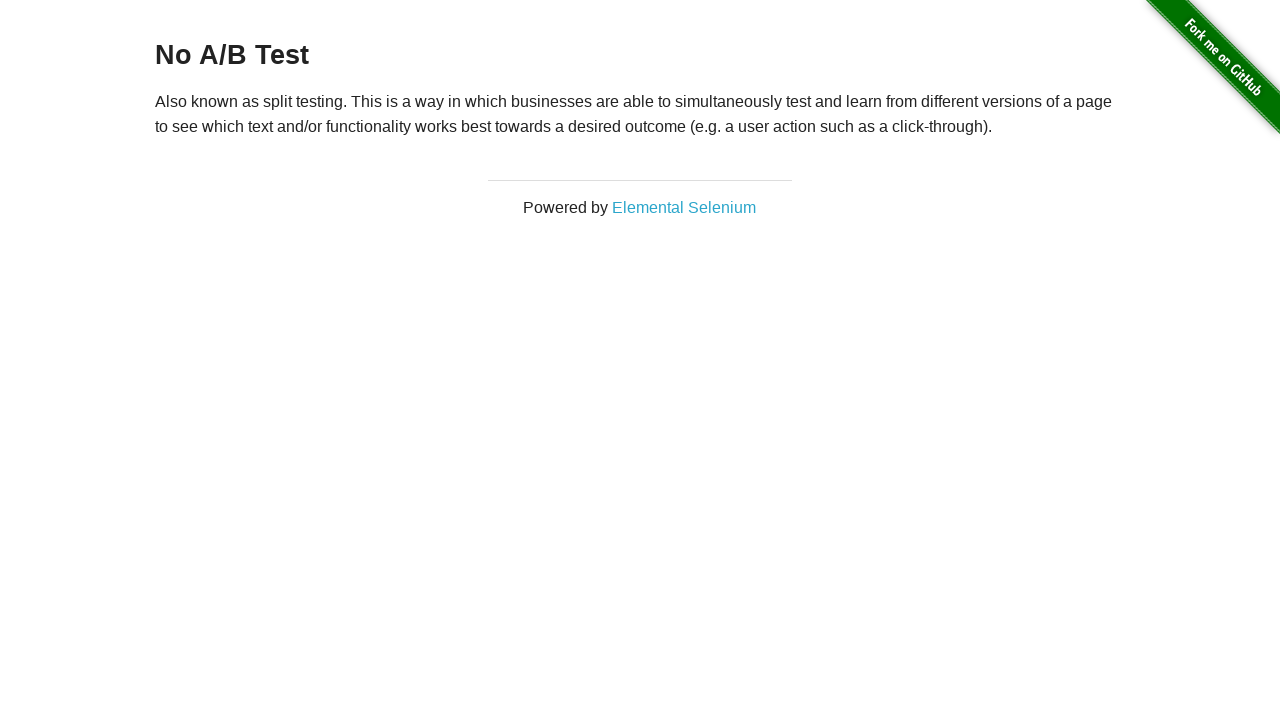

Verified heading text matches 'No A/B Test' - opt-out successful
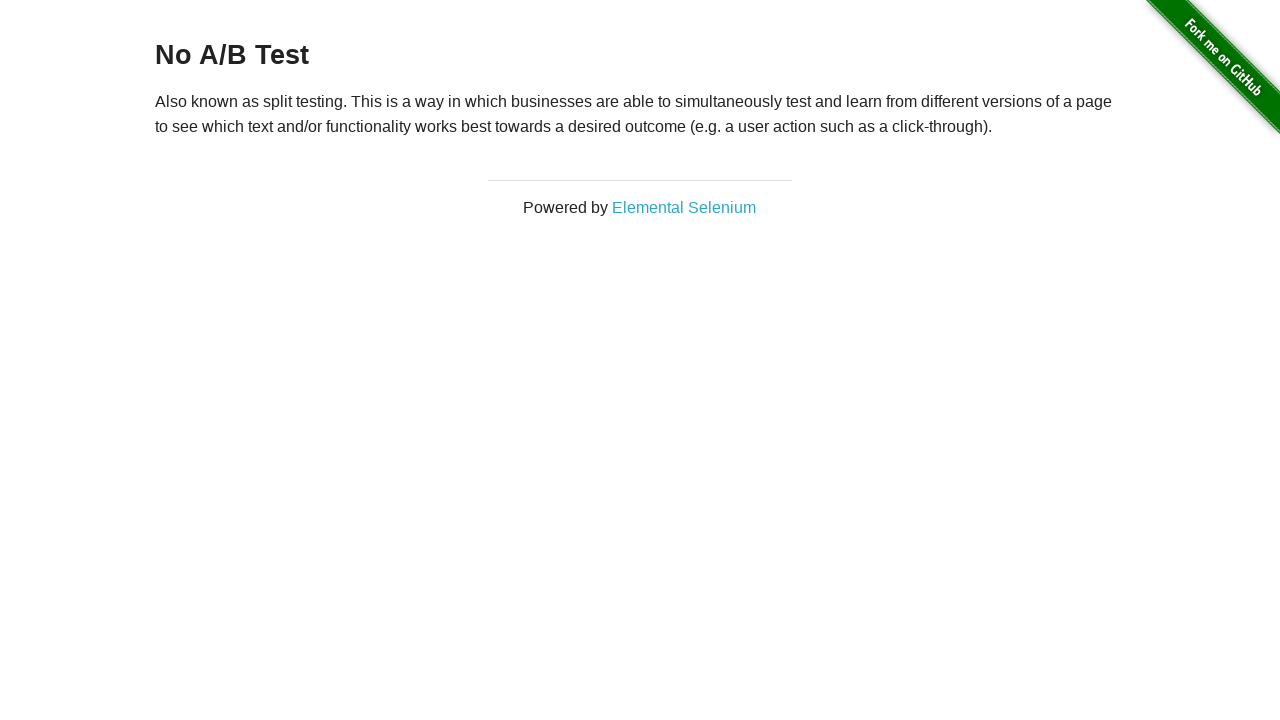

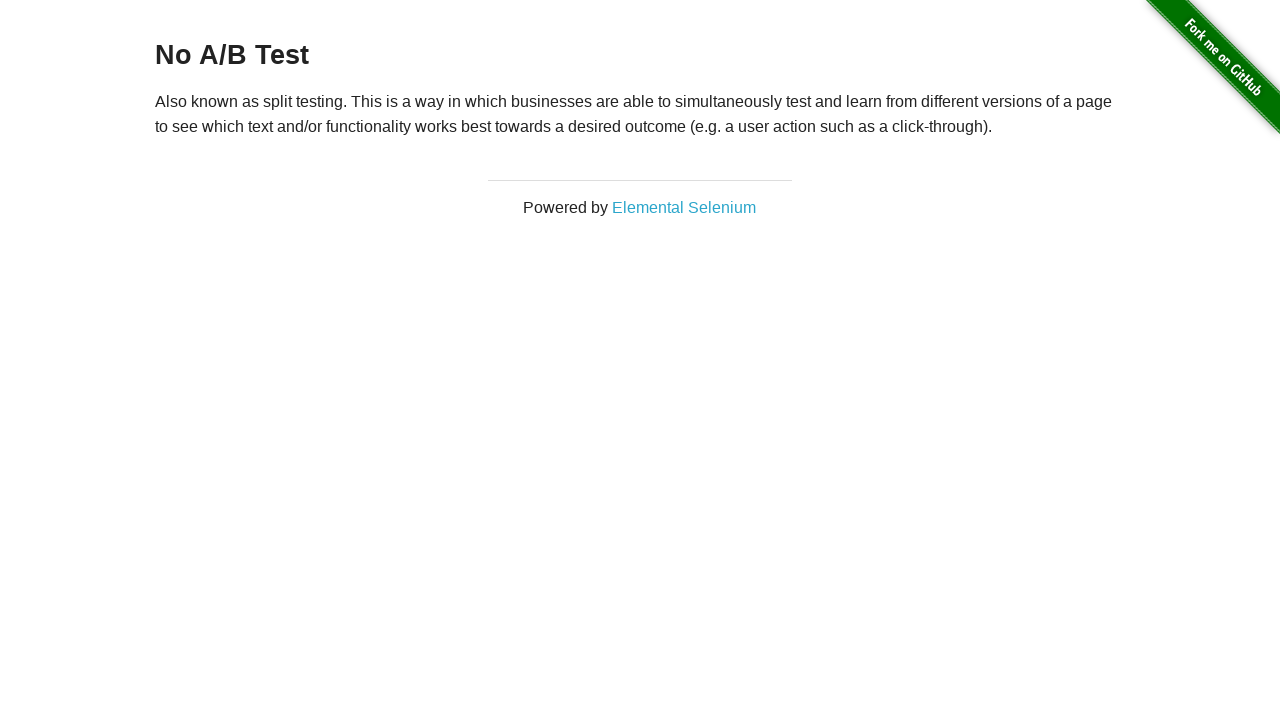